Tests keyboard actions by sending various key presses (Arrow Left, Control, Alt, Enter, Tab) to a key press detection page and verifying the page responds to keyboard input.

Starting URL: https://the-internet.herokuapp.com/key_presses

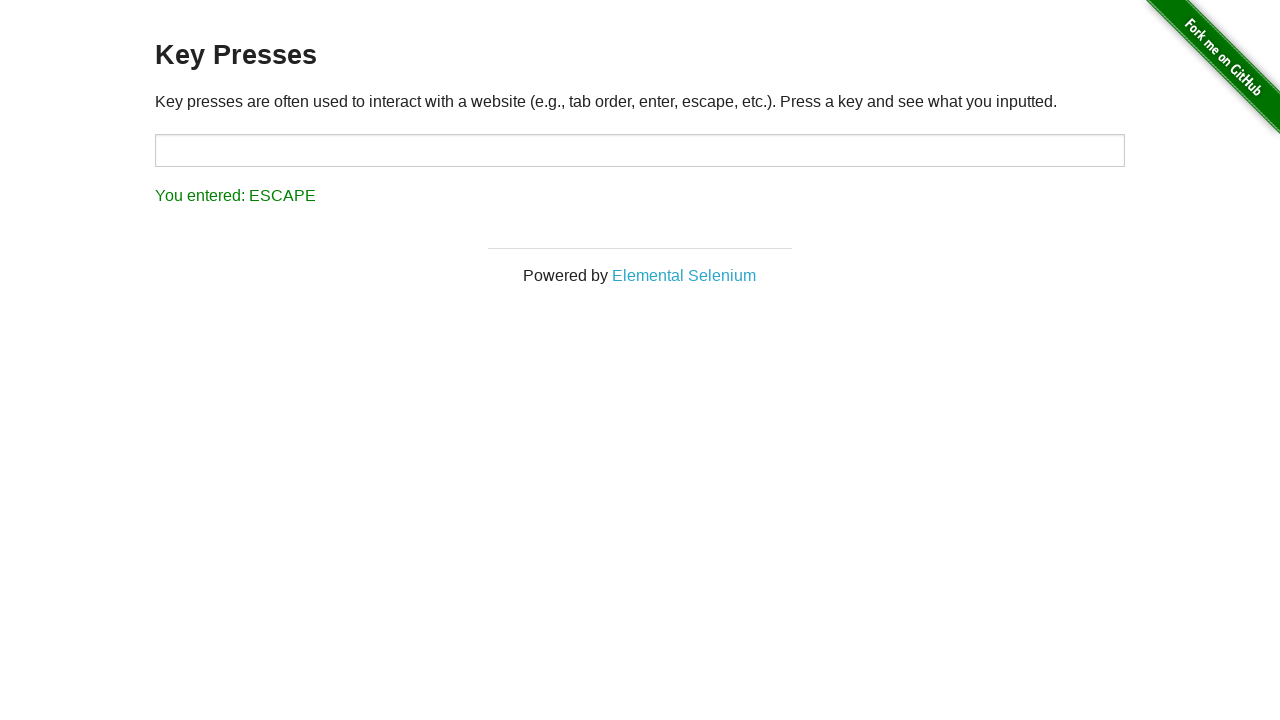

Pressed Arrow Left key
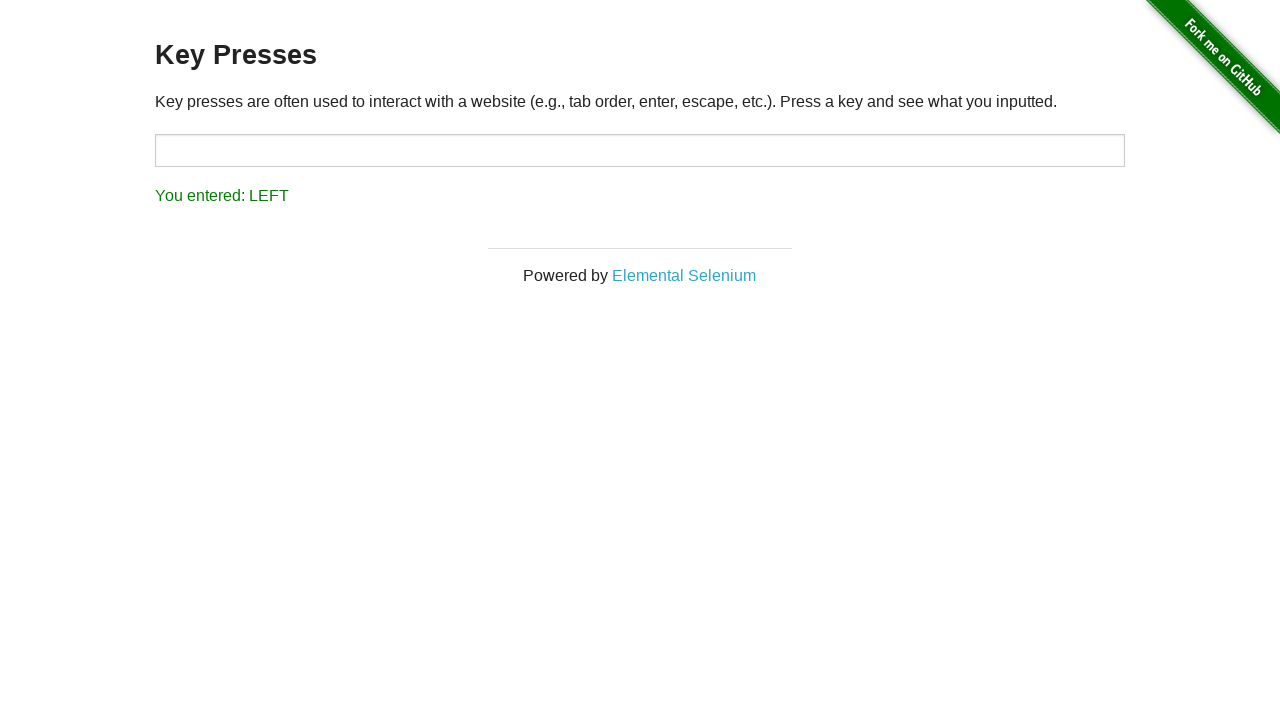

Waited 1 second for page to register Arrow Left key press
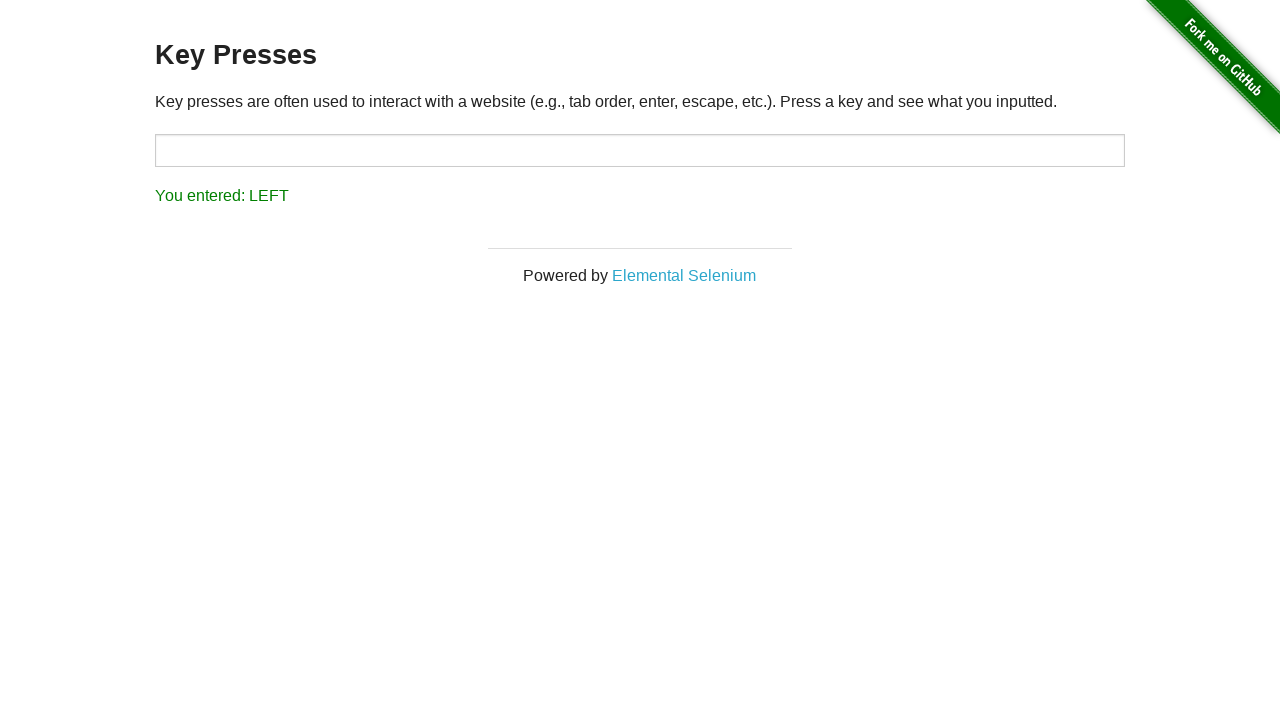

Pressed Control key
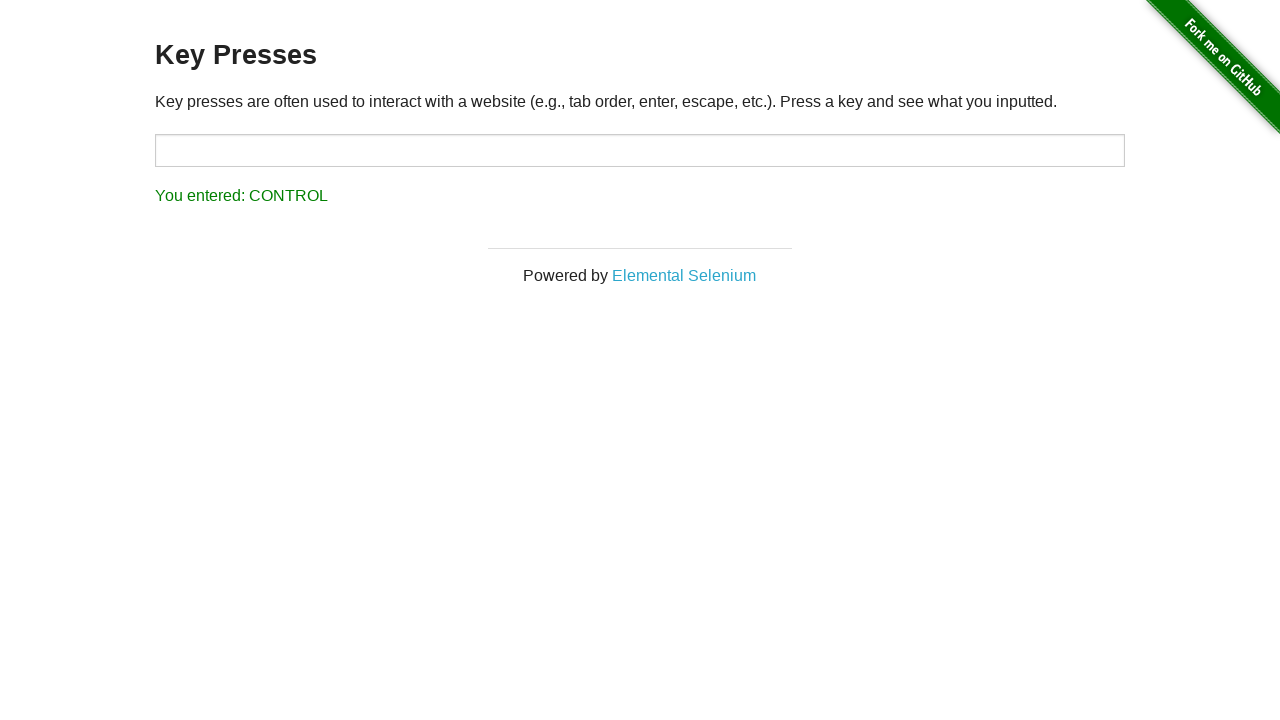

Waited 1 second for page to register Control key press
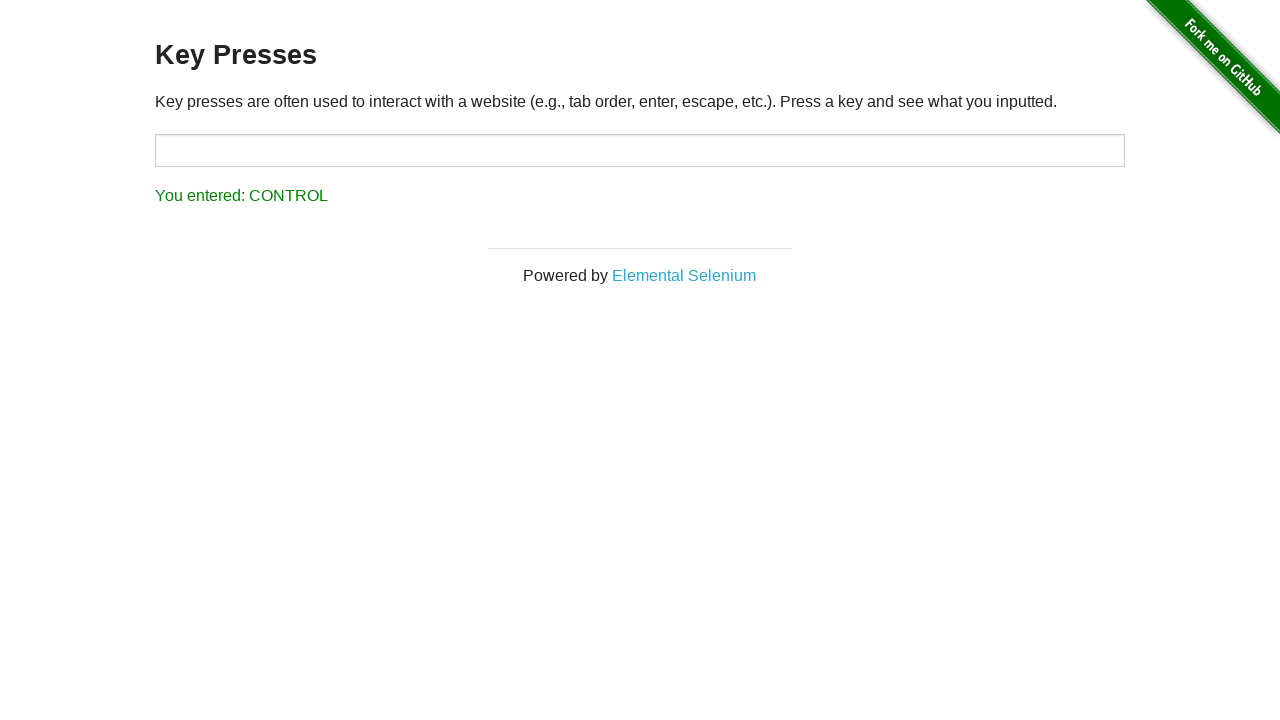

Pressed Alt key
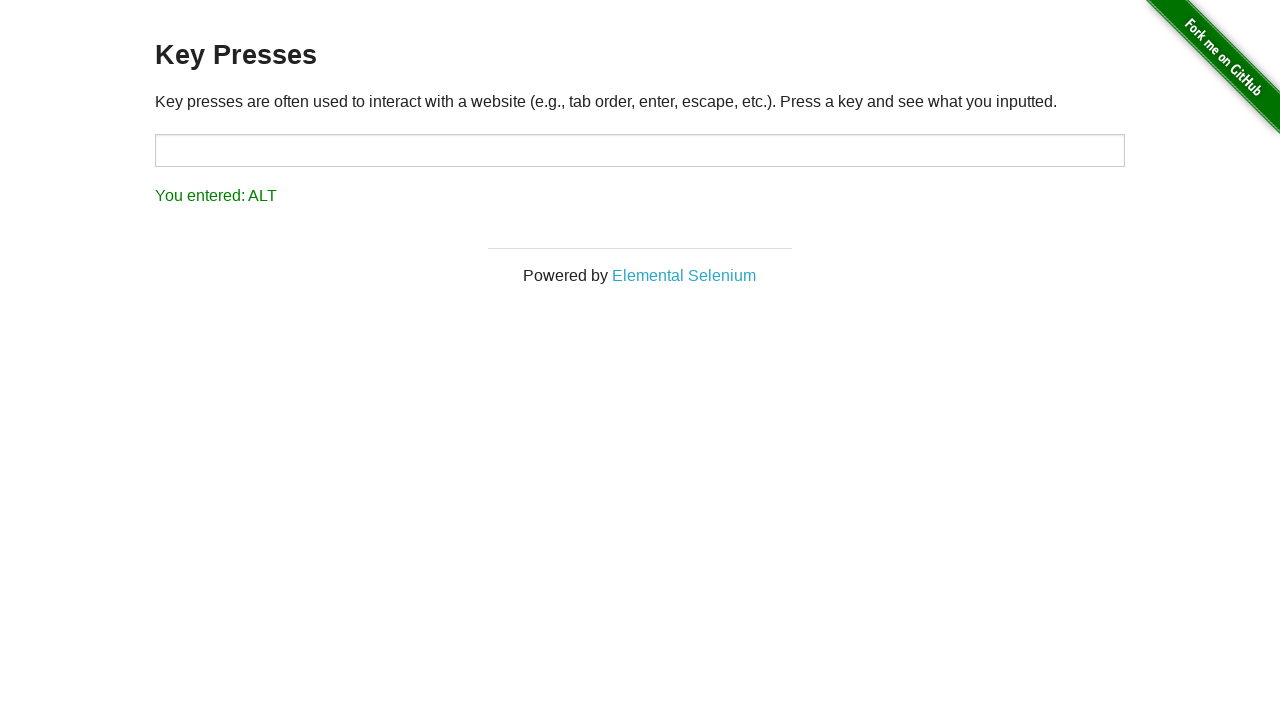

Waited 1 second for page to register Alt key press
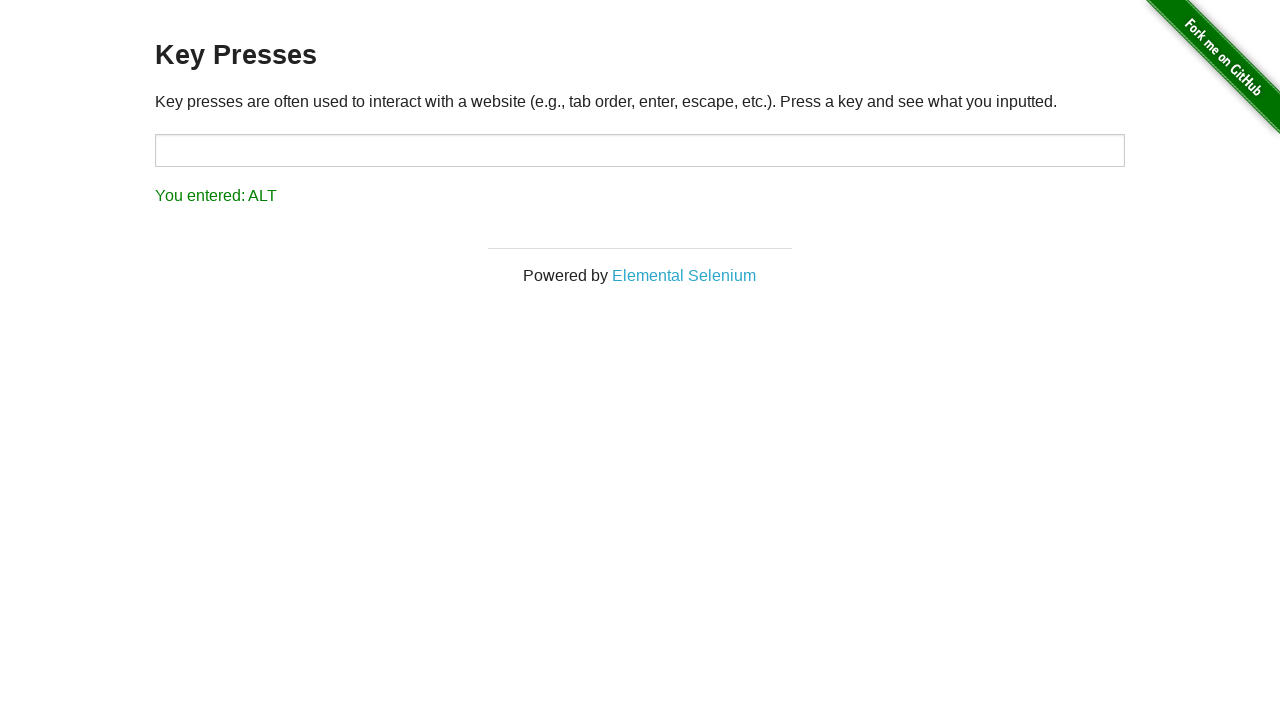

Pressed Enter key
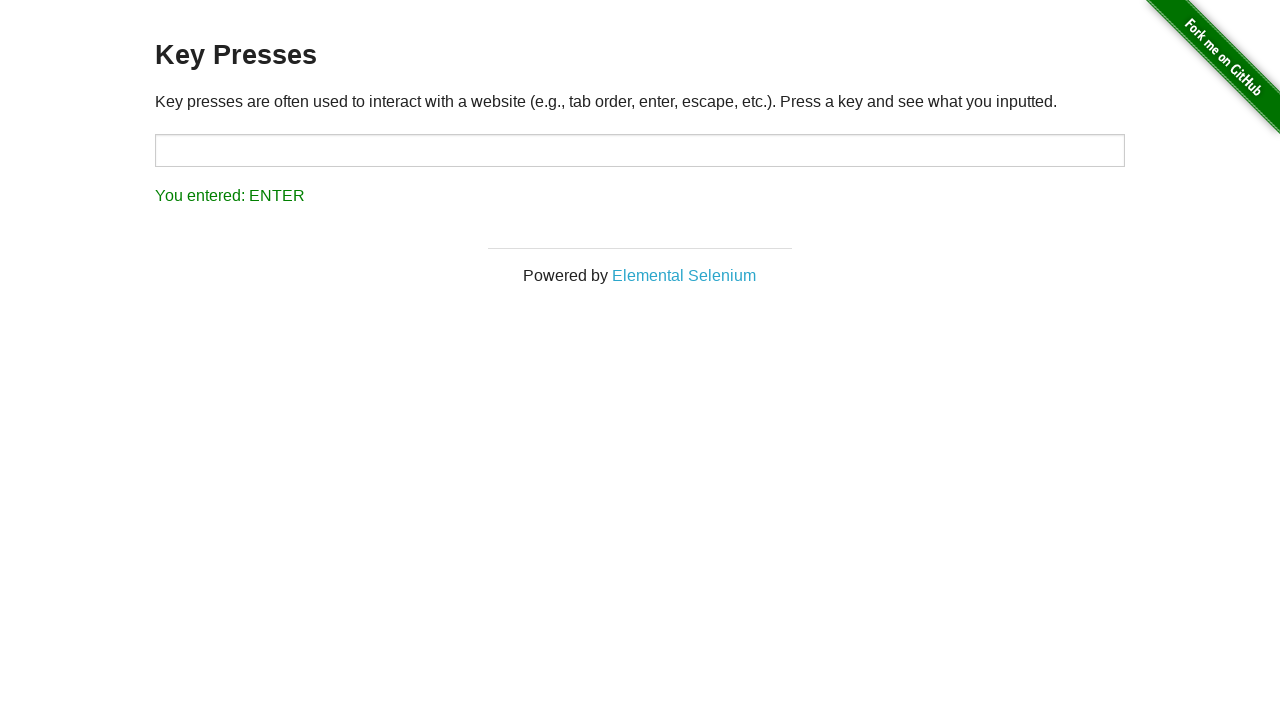

Waited 1 second for page to register Enter key press
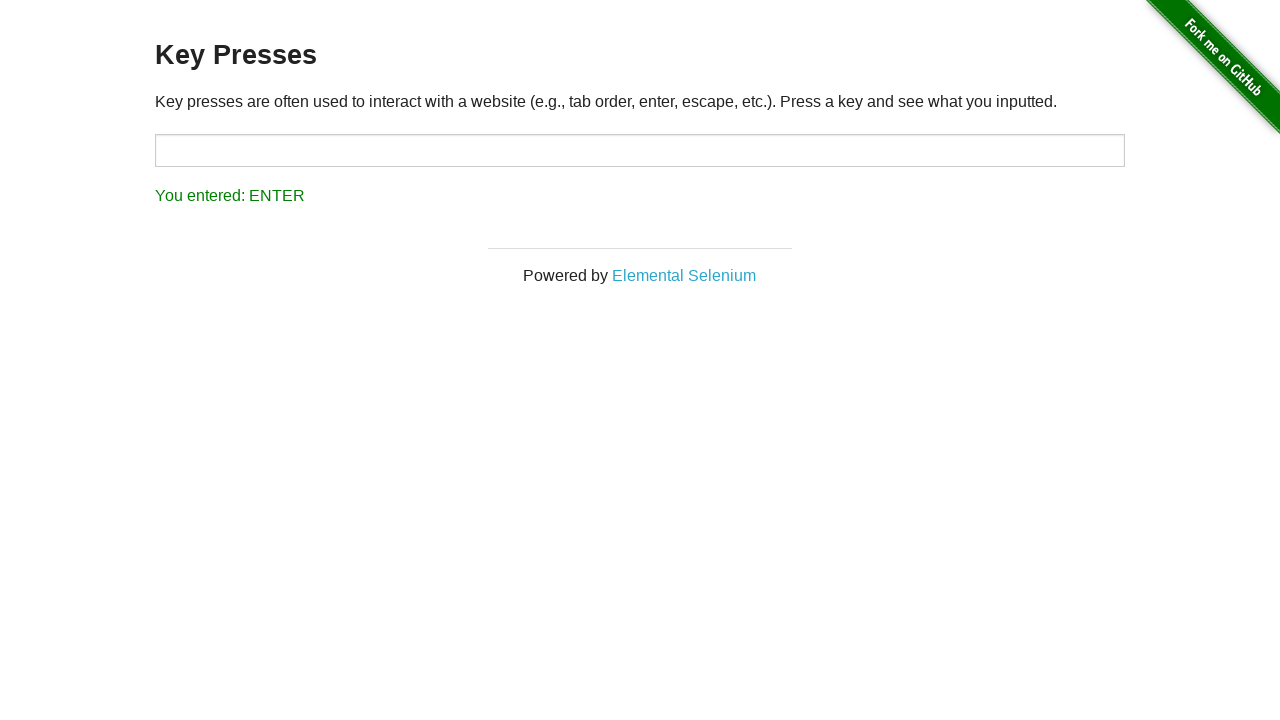

Pressed Tab key
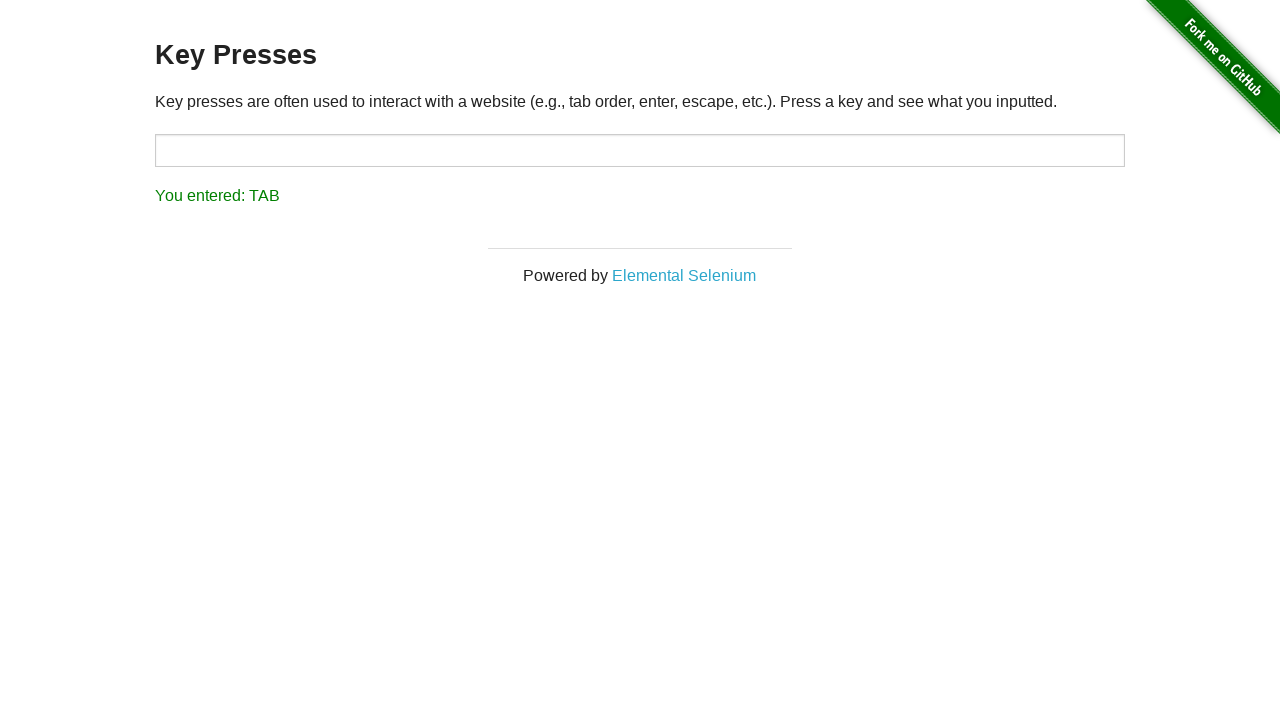

Verified result element loaded, confirming keyboard input was detected
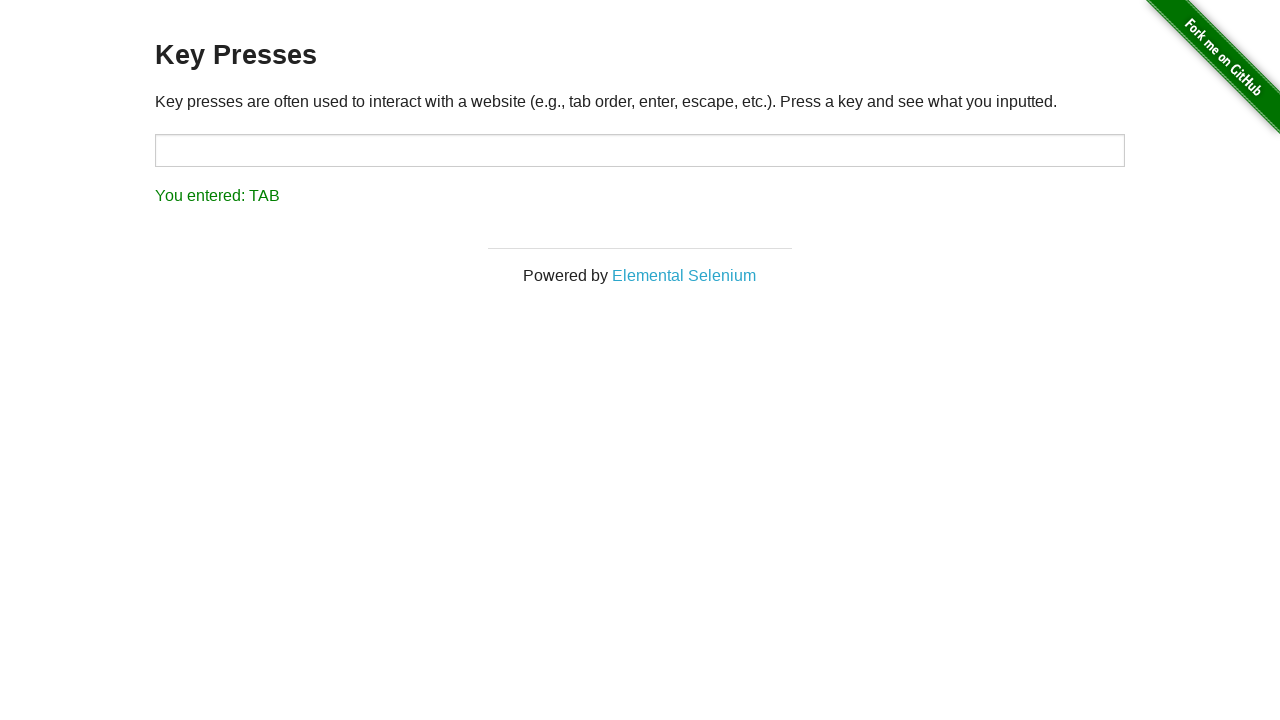

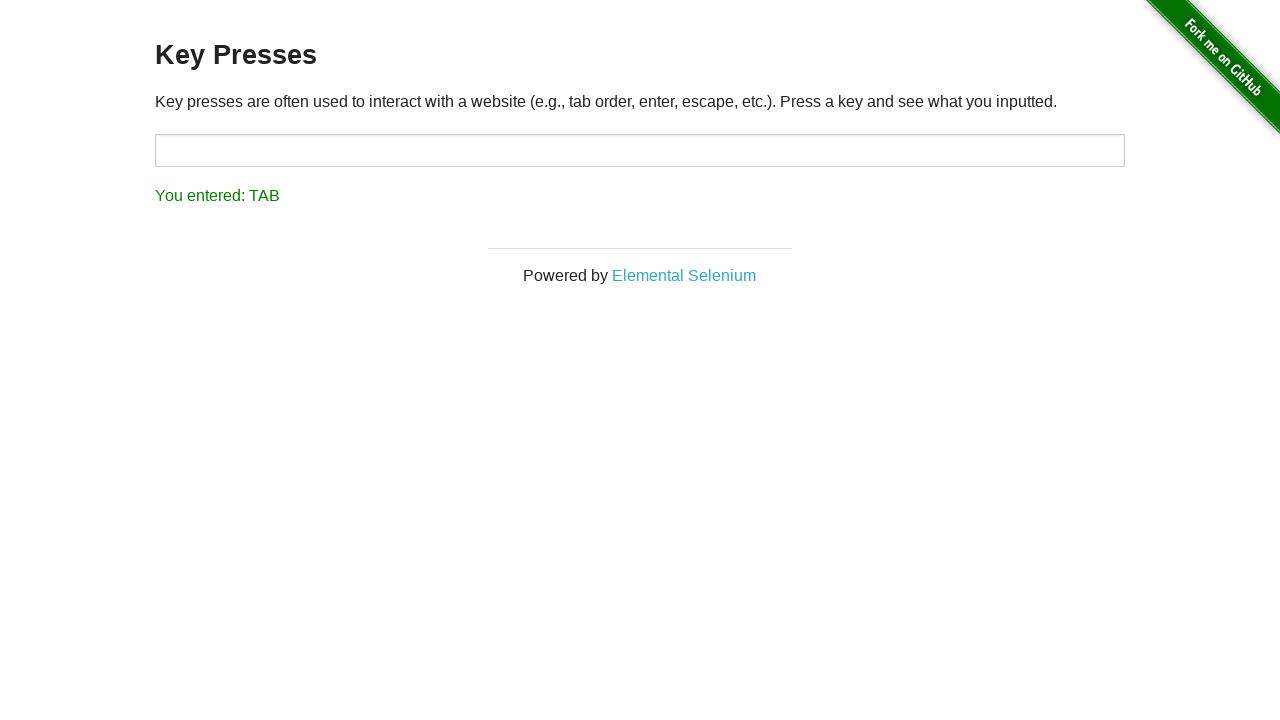